Tests JavaScript alert interactions by triggering alerts, accepting them, sending text to prompts, and dismissing them

Starting URL: https://the-internet.herokuapp.com/javascript_alerts

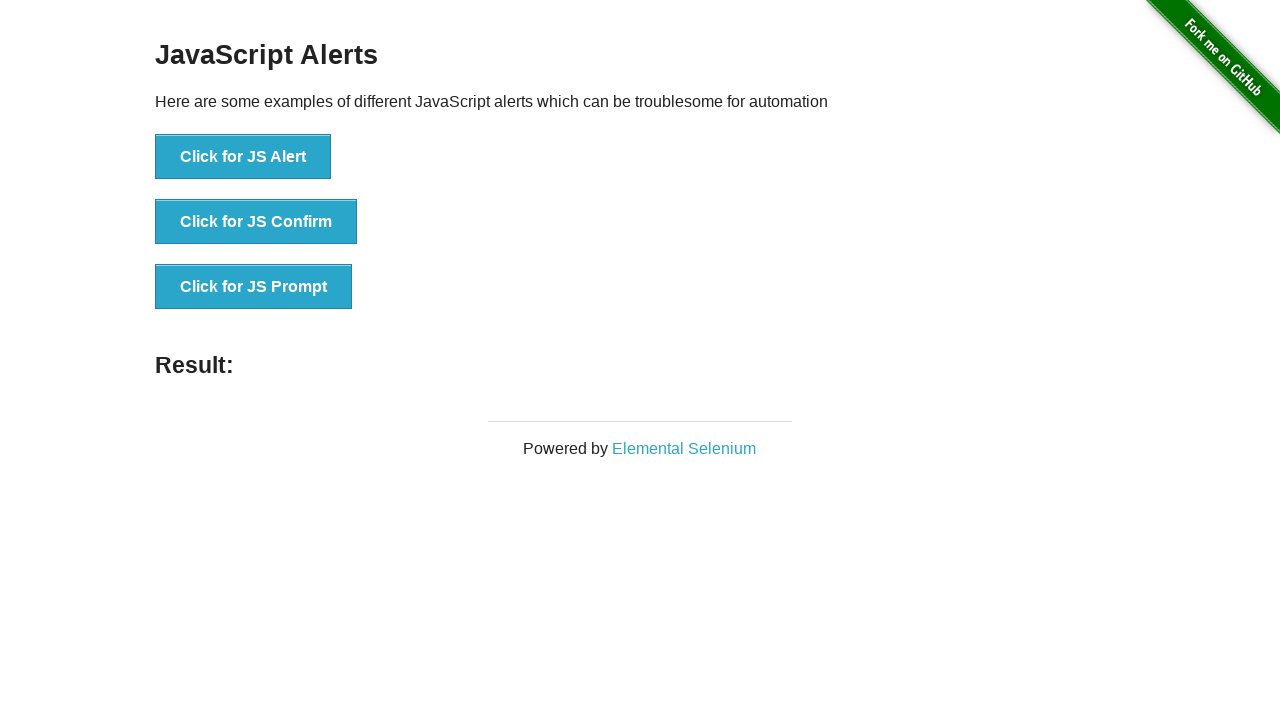

Set up dialog handler to accept first alert
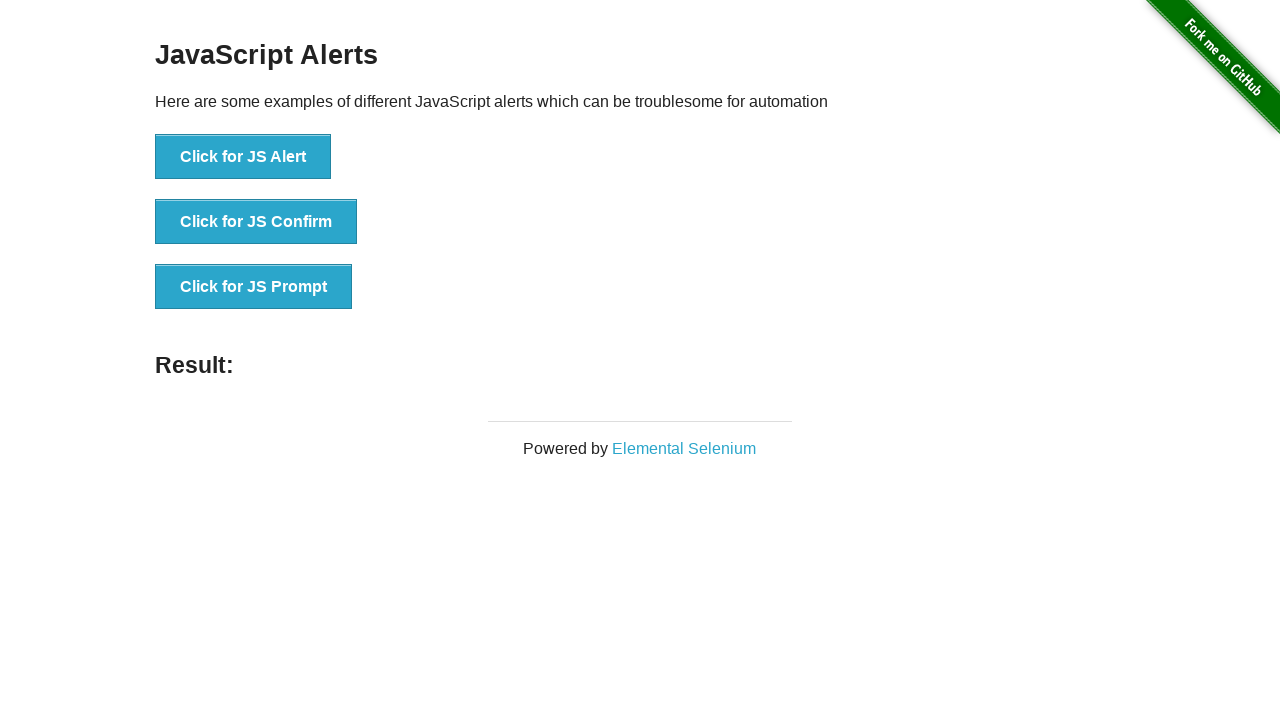

Clicked button to trigger first JavaScript alert at (243, 157) on [onclick^='jsAlert']
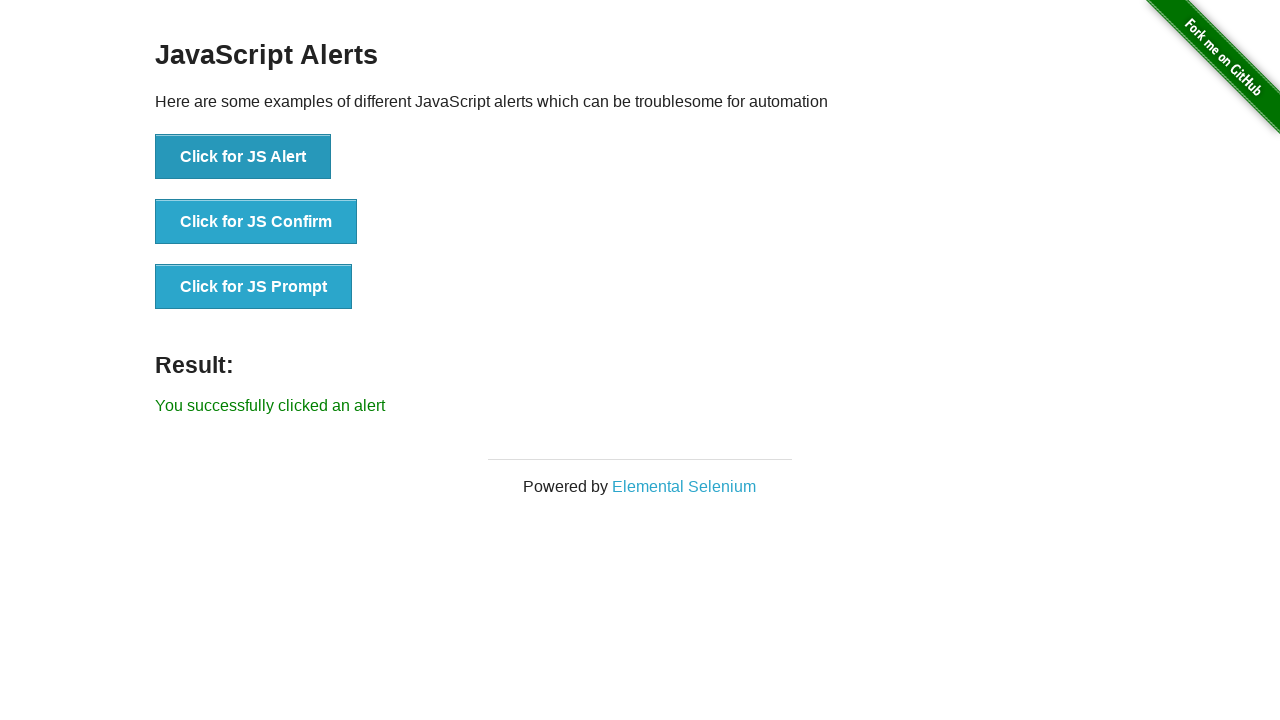

Waited for alert to be processed
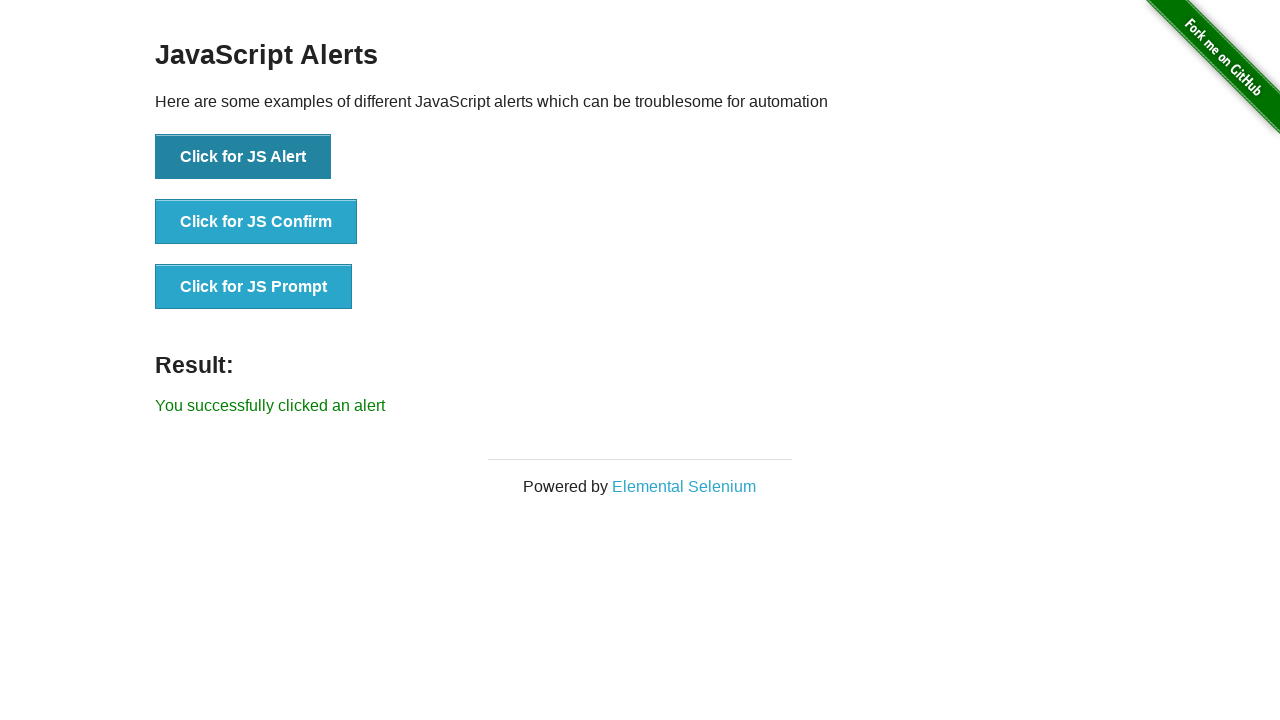

Set up dialog handler to dismiss prompt
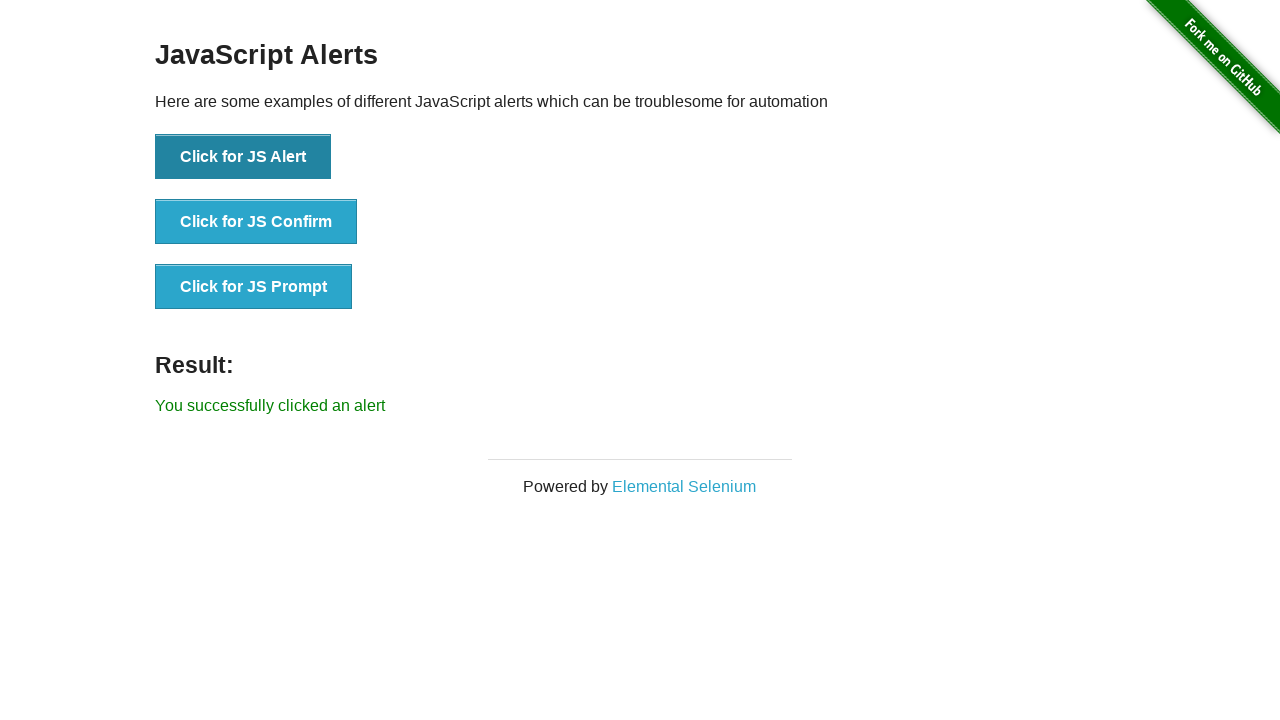

Clicked button to trigger JavaScript prompt at (254, 287) on [onclick^='jsPrompt']
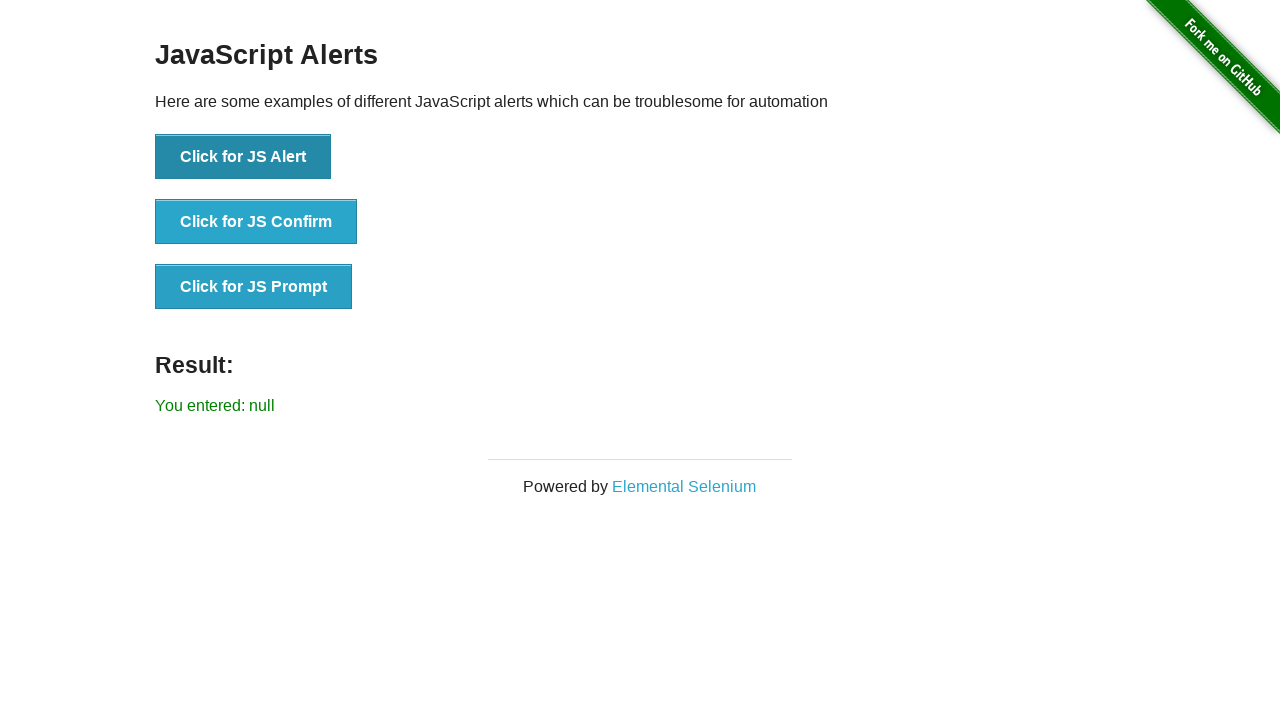

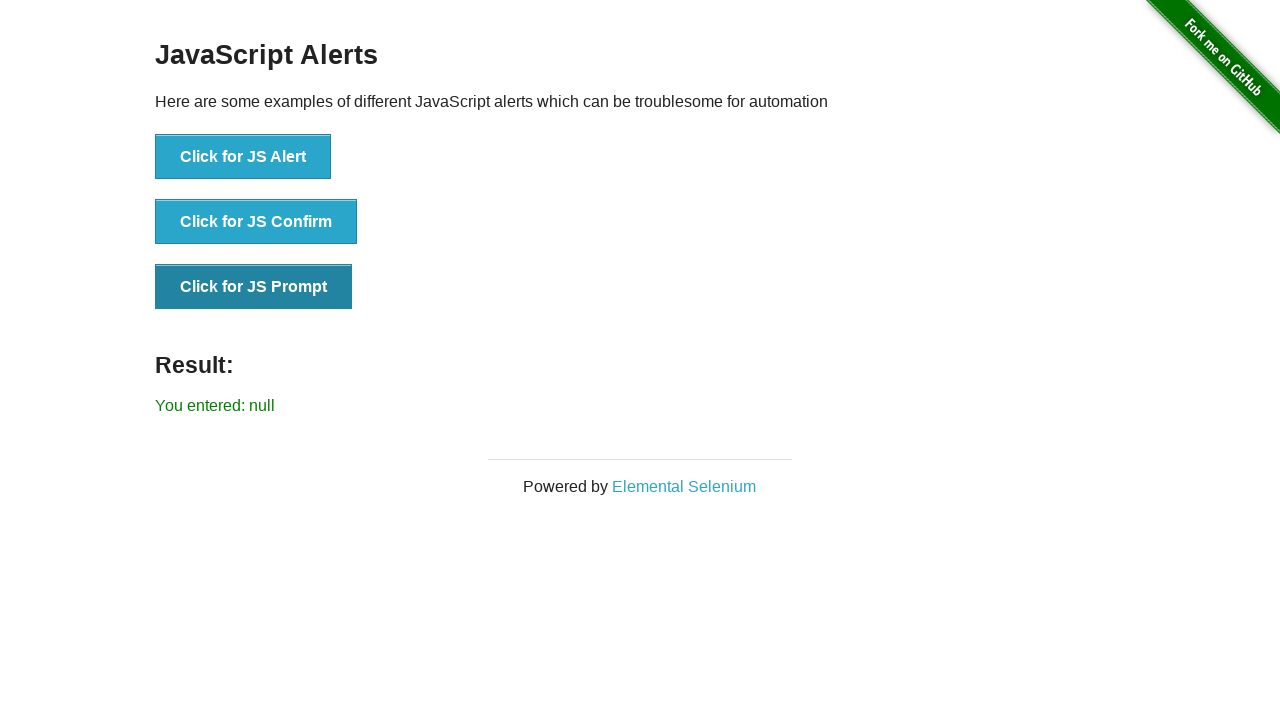